Tests multi-window handling by opening a new tab, navigating to a different page, clicking a link, and switching back to the original window

Starting URL: https://rahulshettyacademy.com/AutomationPractice/

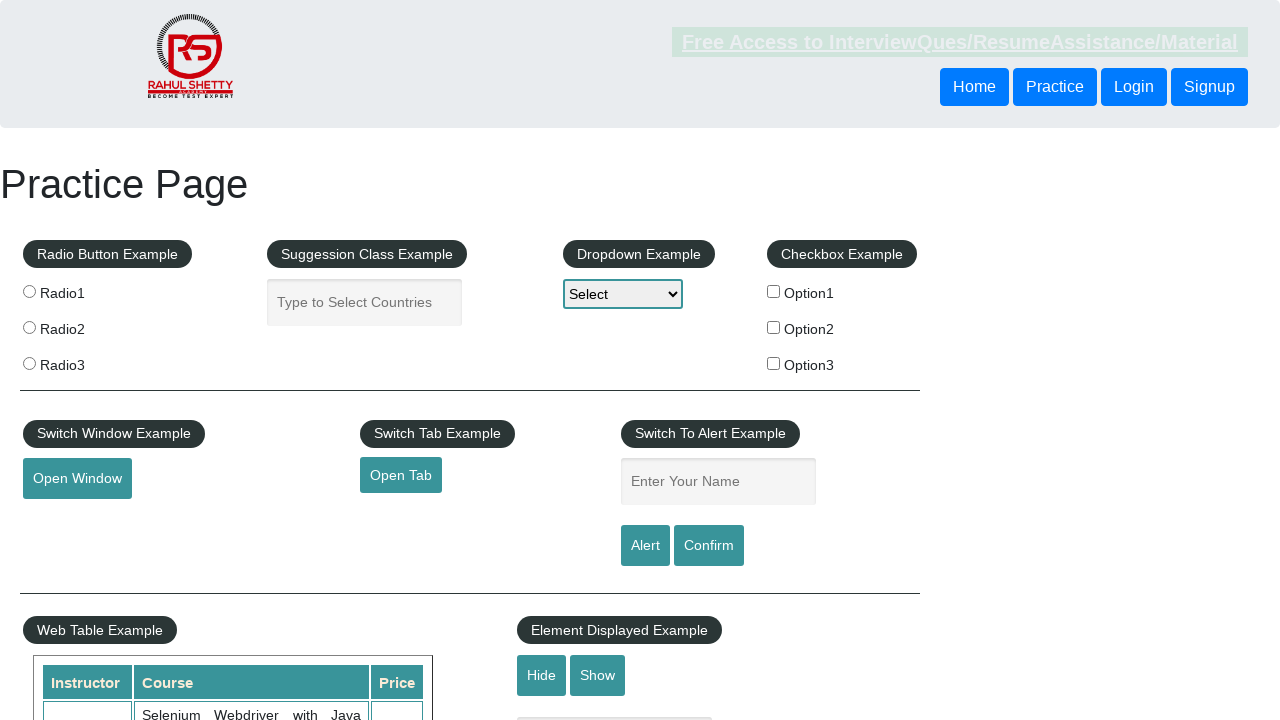

Opened a new tab/window
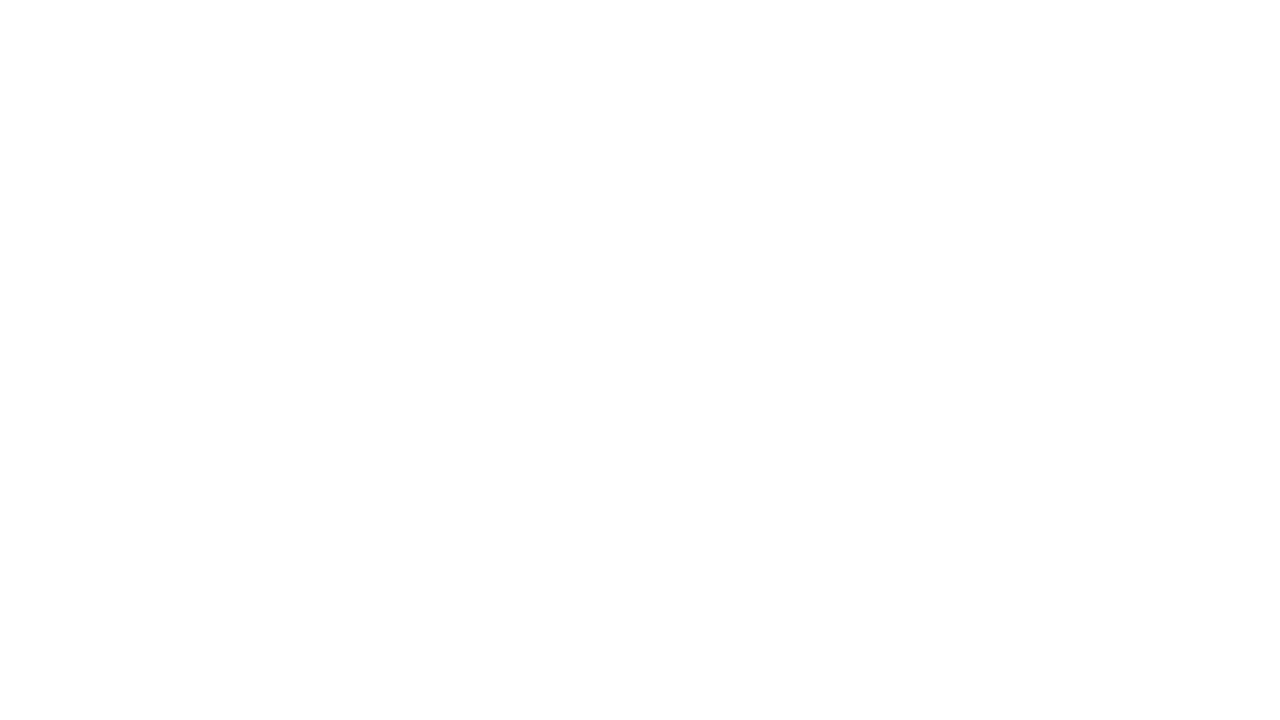

Navigated to dropdownsPractise page in new window
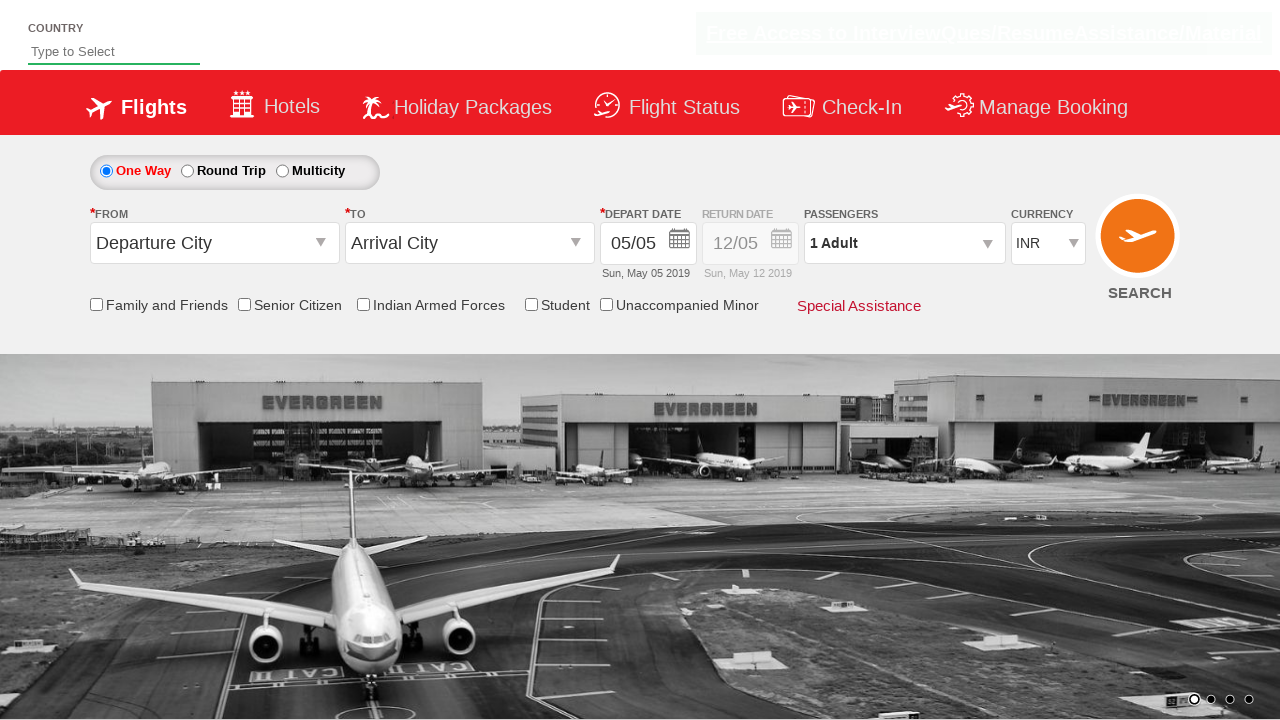

Clicked on 'Free Access to InterviewQues/ResumeAssistance/Material' link at (984, 34) on xpath=//a[text()='Free Access to InterviewQues/ResumeAssistance/Material']
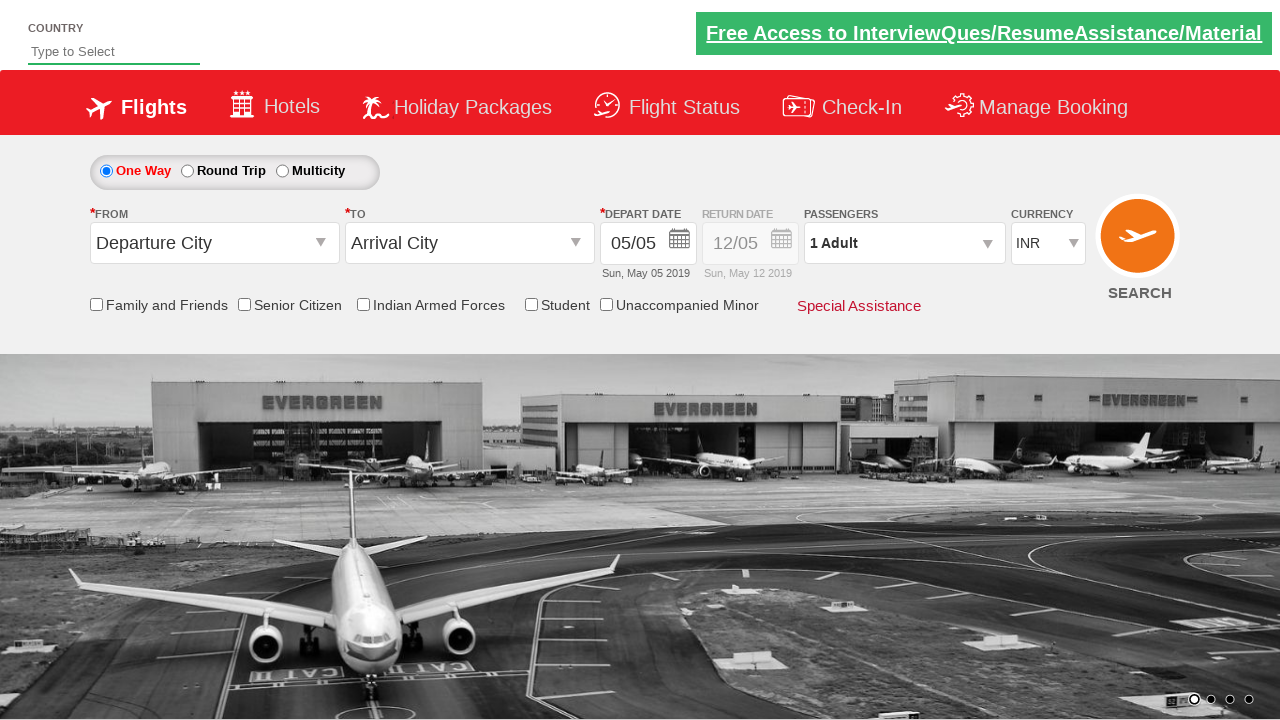

Extracted link text: Free Access to InterviewQues/ResumeAssistance/Material
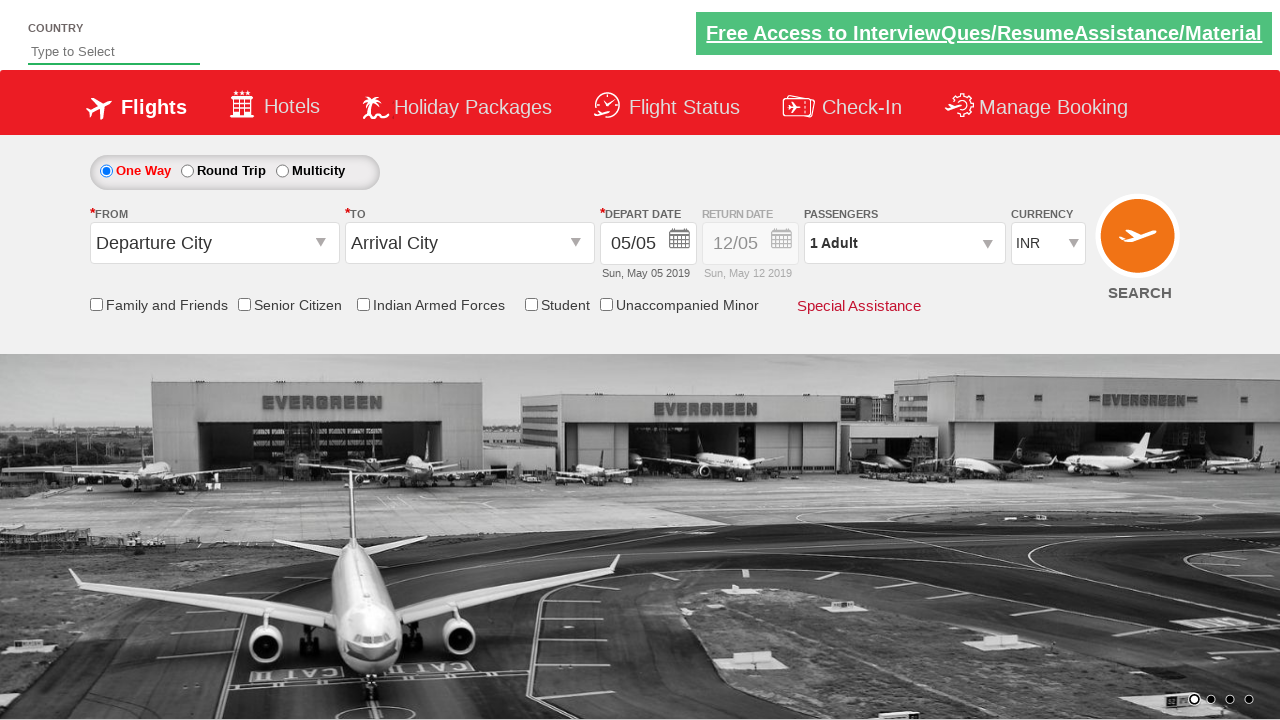

Closed the new window/tab
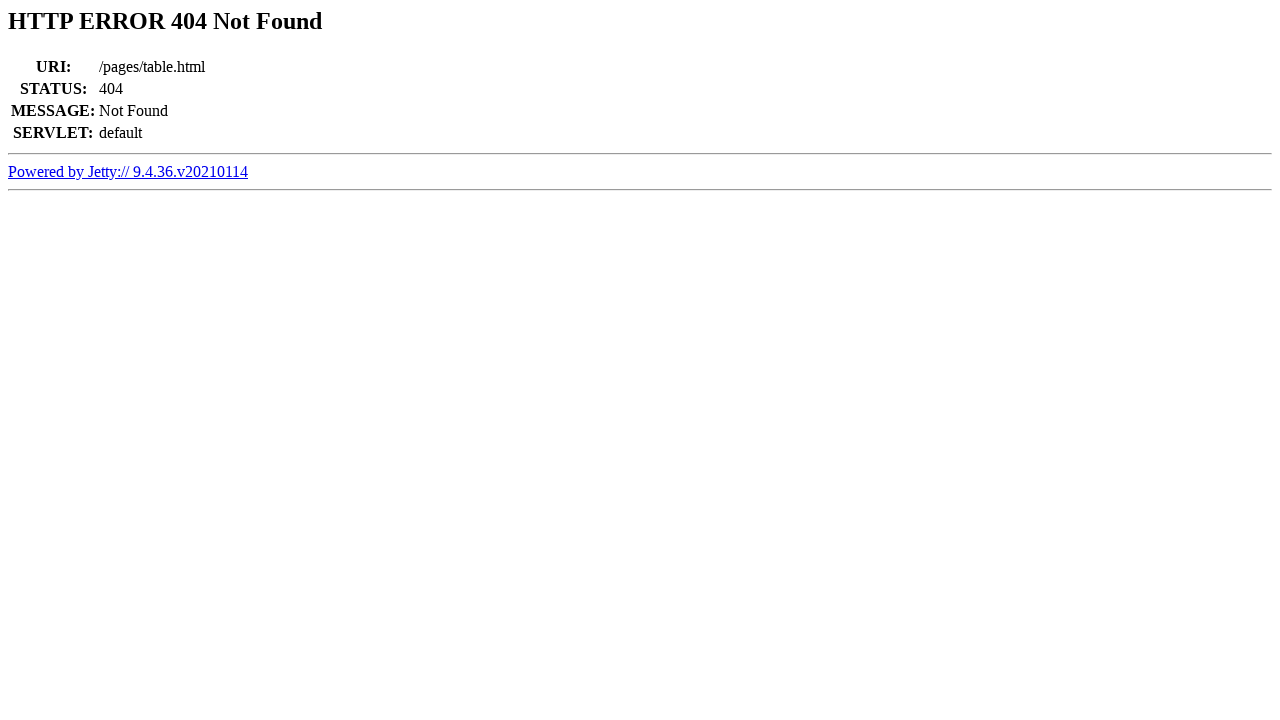

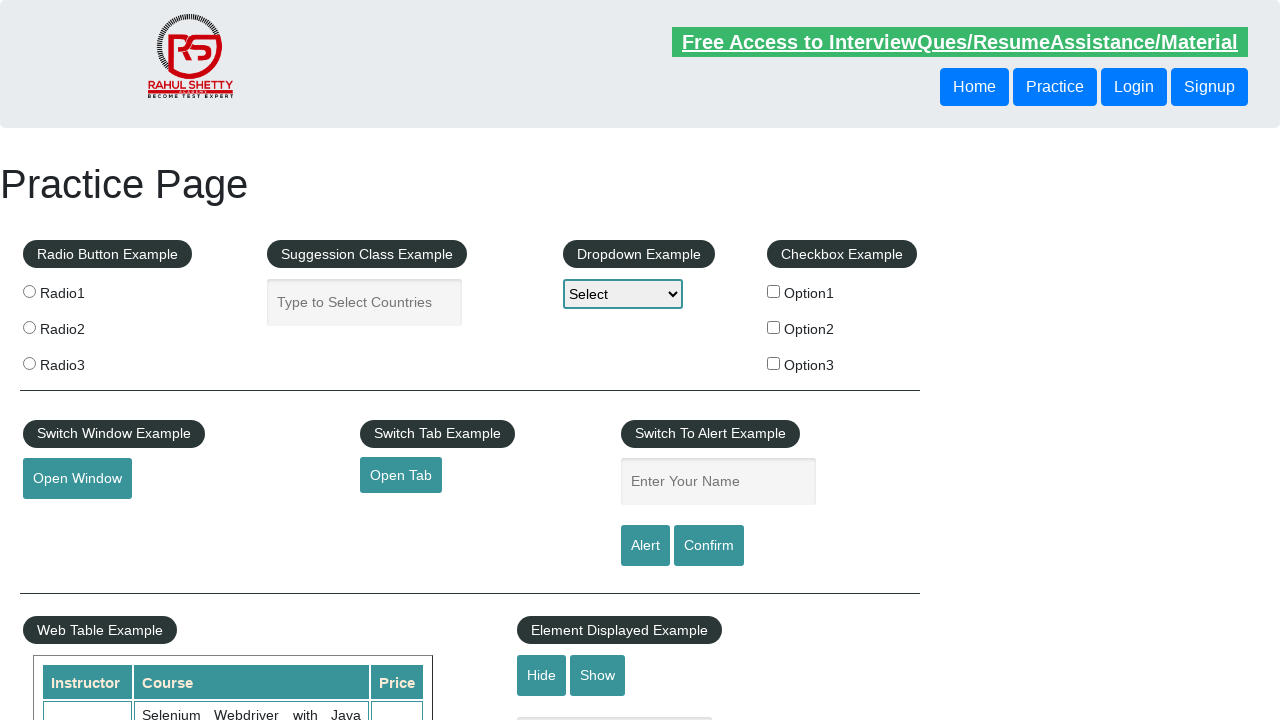